Tests dropdown handling functionality by selecting options from a dropdown using different selection methods (by index, by visible text, and by value)

Starting URL: https://syntaxprojects.com/basic-select-dropdown-demo.php

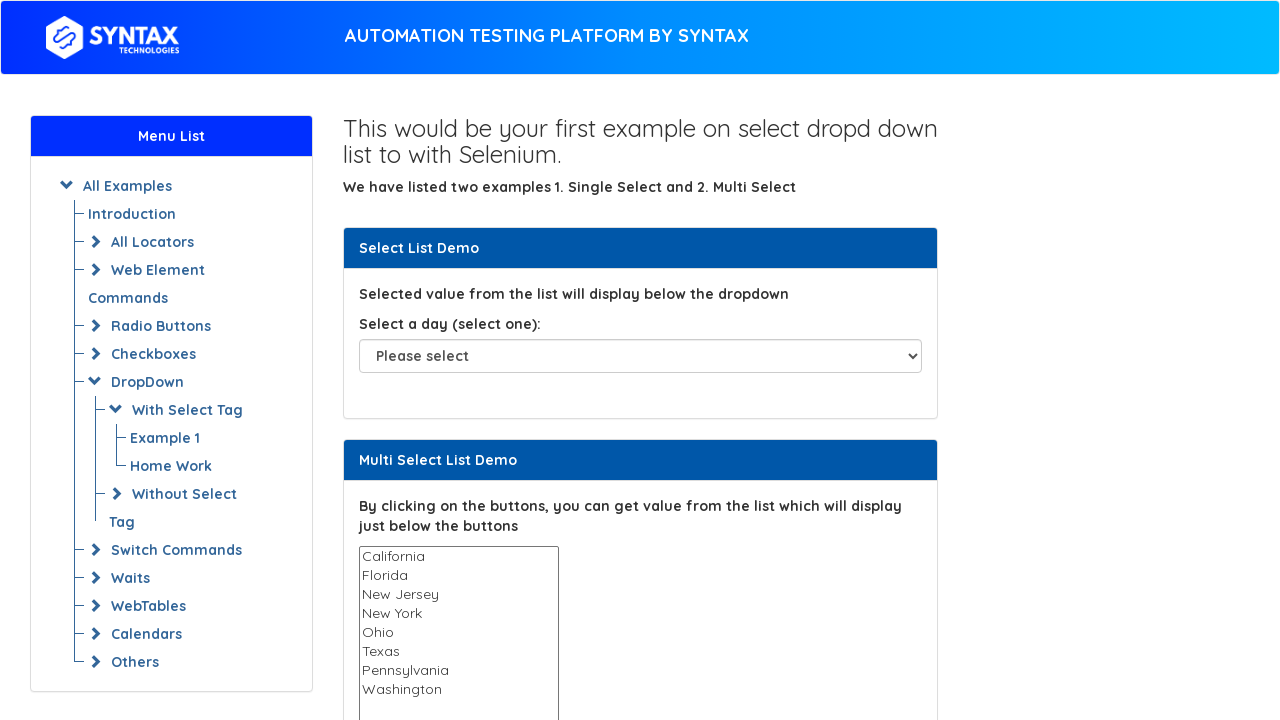

Selected dropdown option by index 3 (Wednesday) on #select-demo
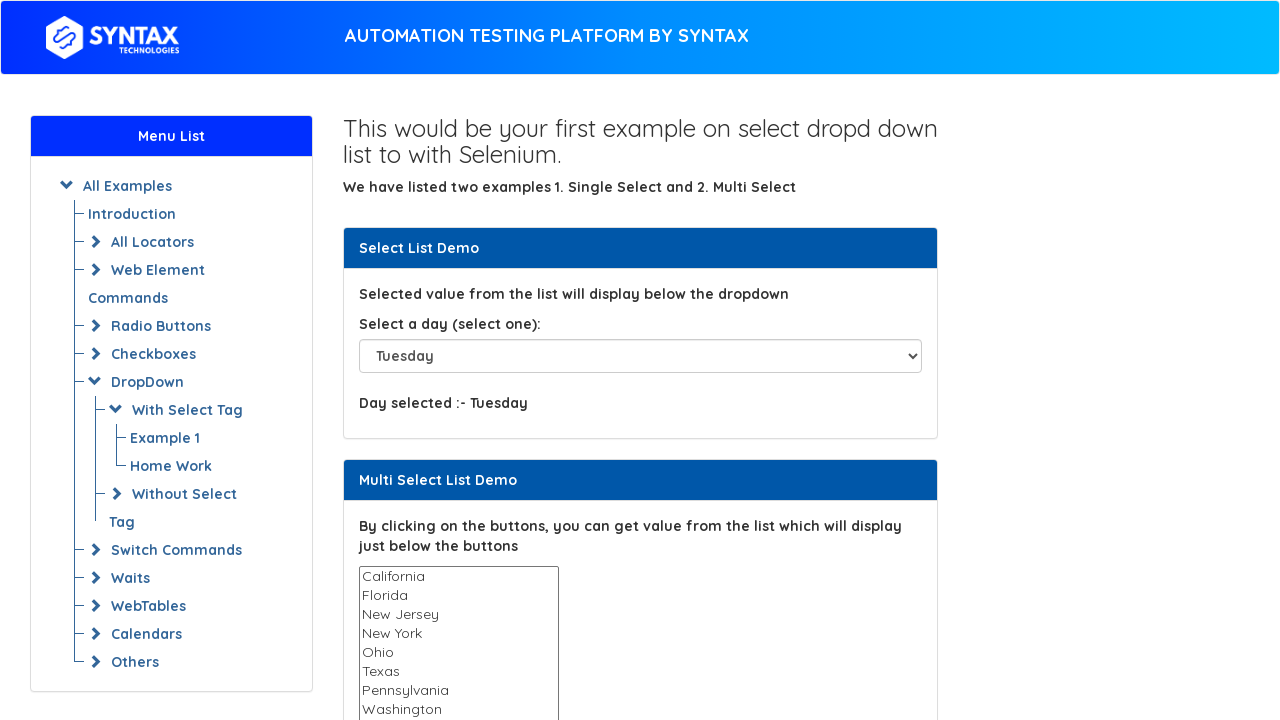

Selected dropdown option by visible text (Thursday) on #select-demo
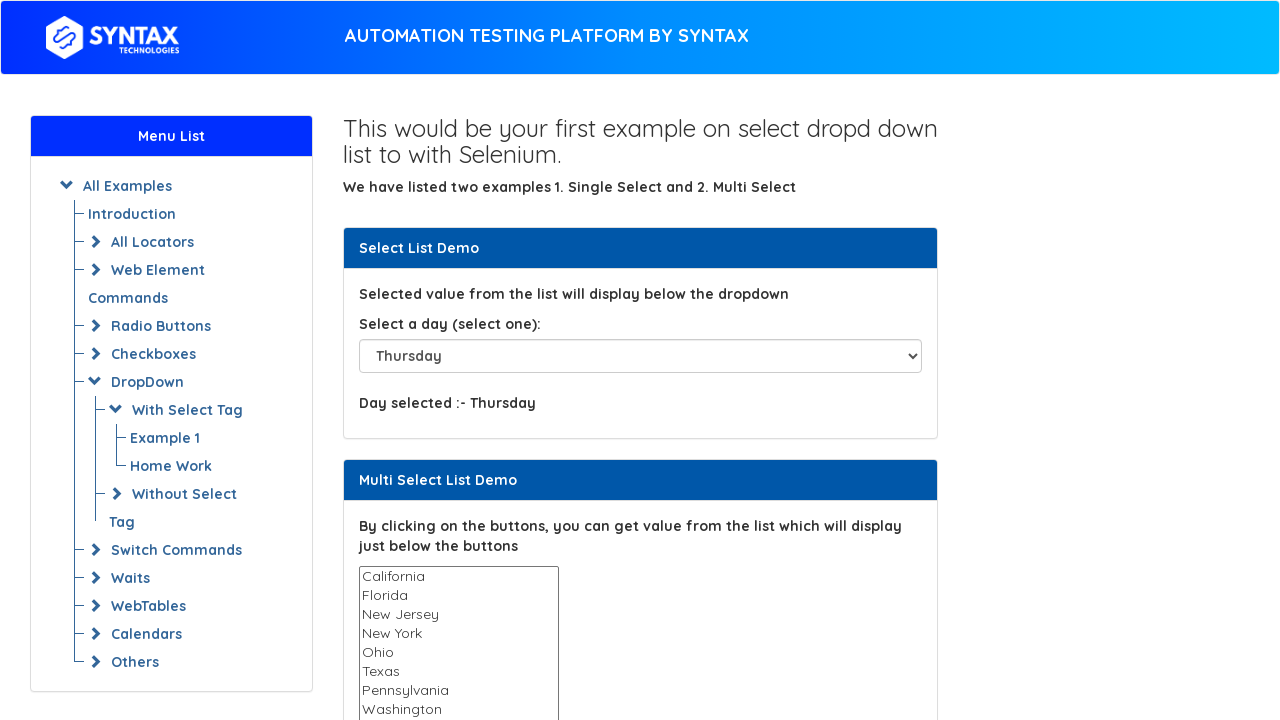

Selected dropdown option by value (Sunday) on #select-demo
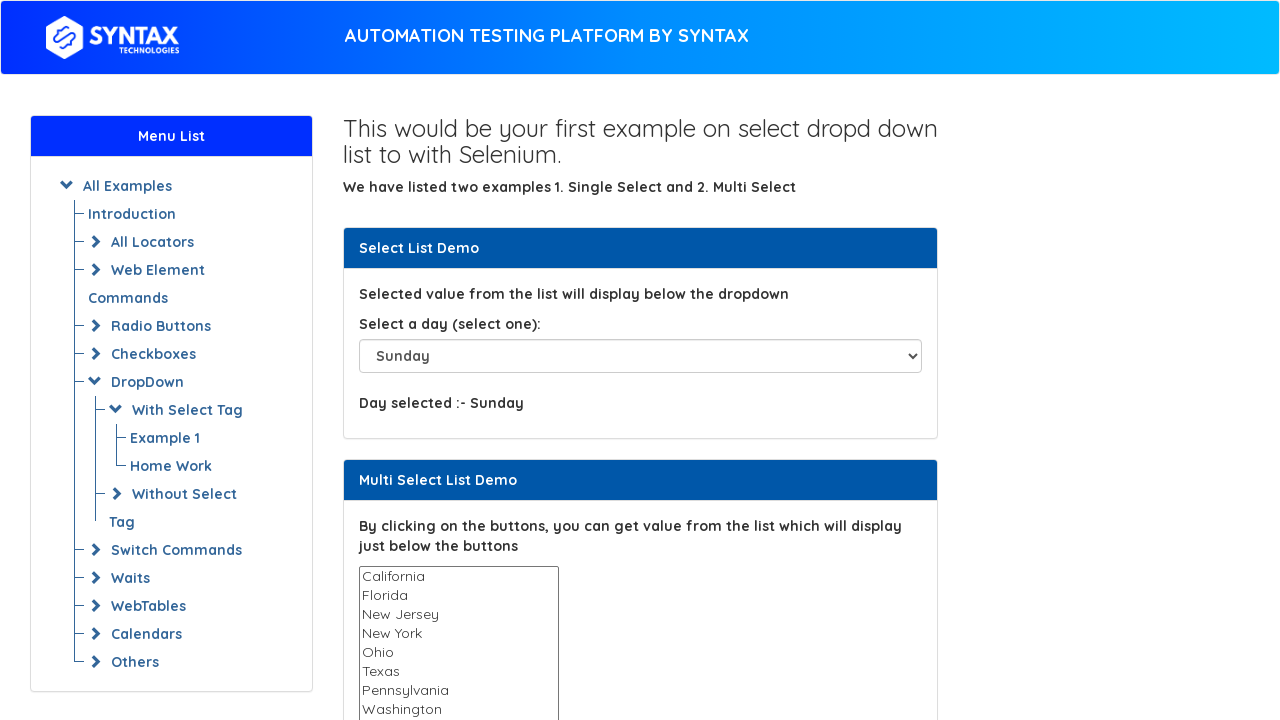

Verified dropdown selection is complete
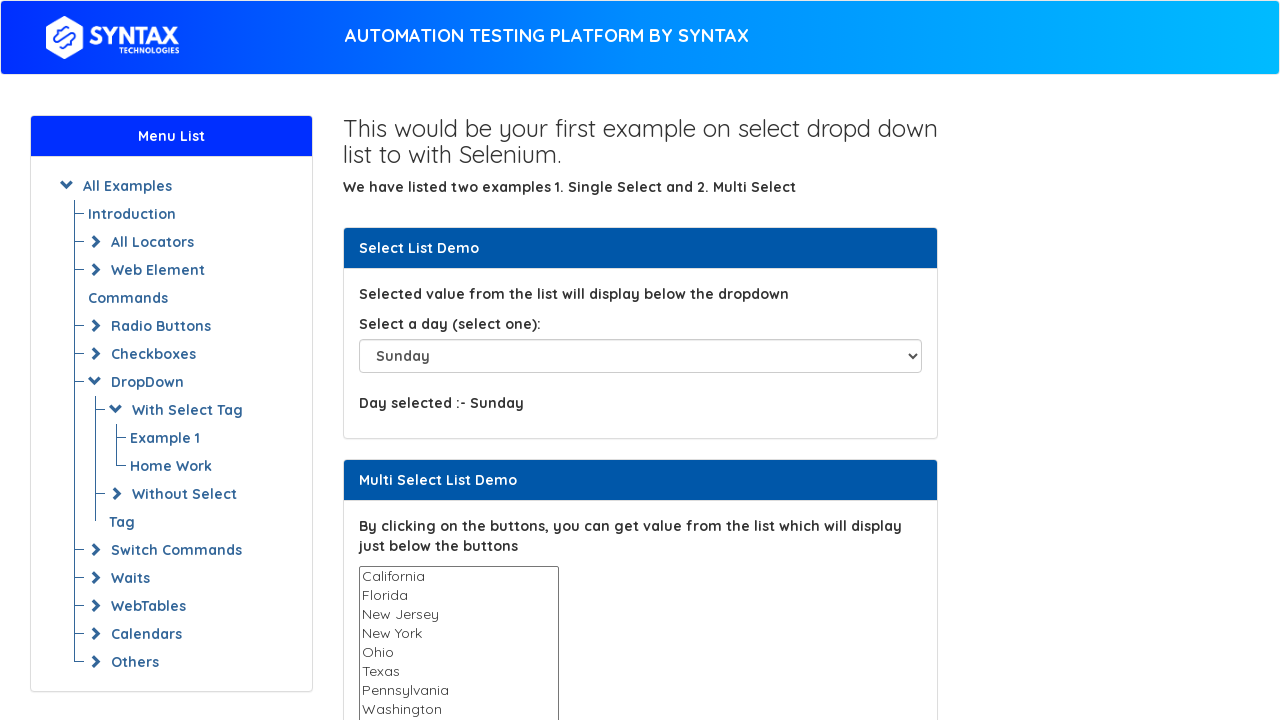

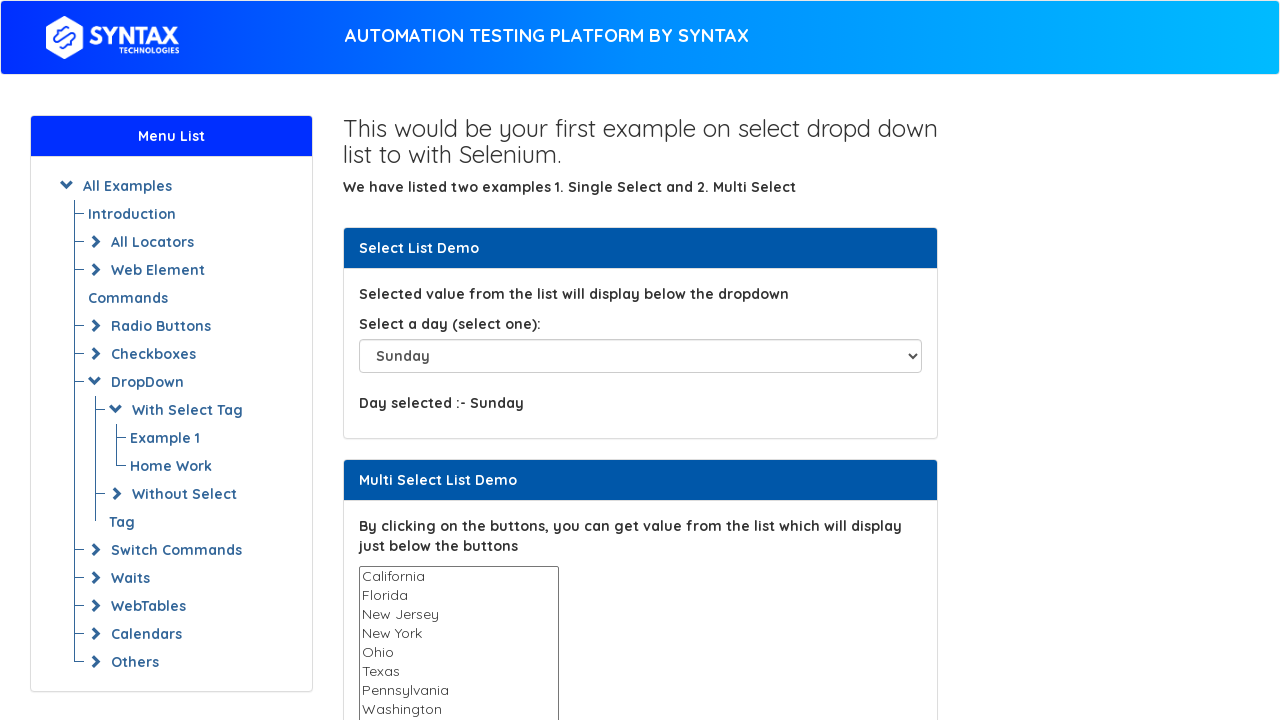